Tests tooltip functionality on jQuery UI demo page by switching to iframe and retrieving the tooltip attribute from an input field

Starting URL: https://jqueryui.com/tooltip

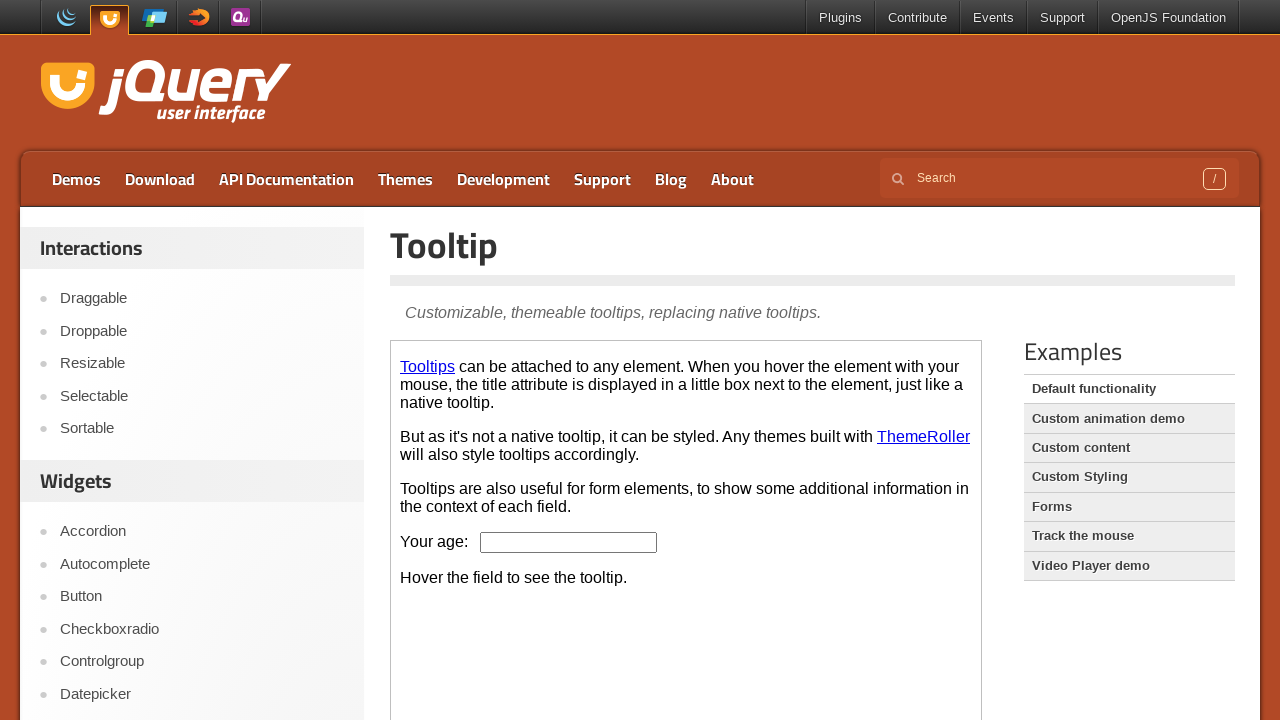

Located the demo iframe
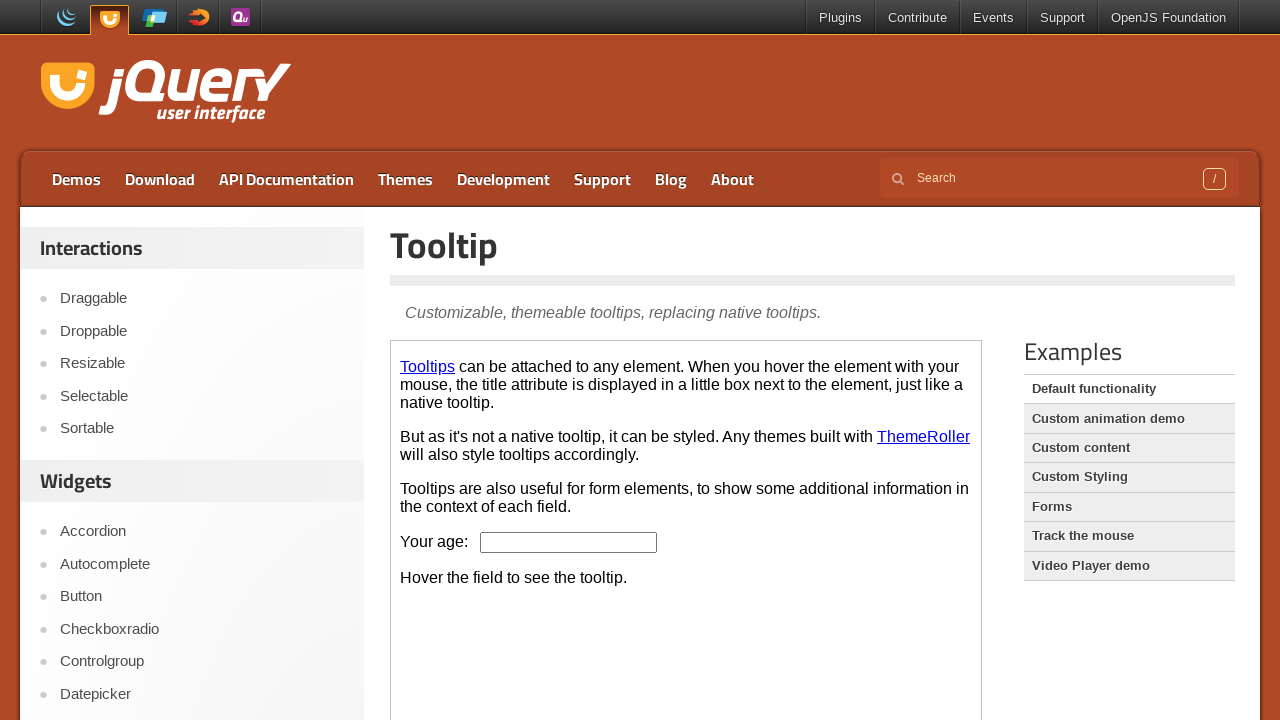

Retrieved tooltip text from age input field: 'We ask for your age only for statistical purposes.'
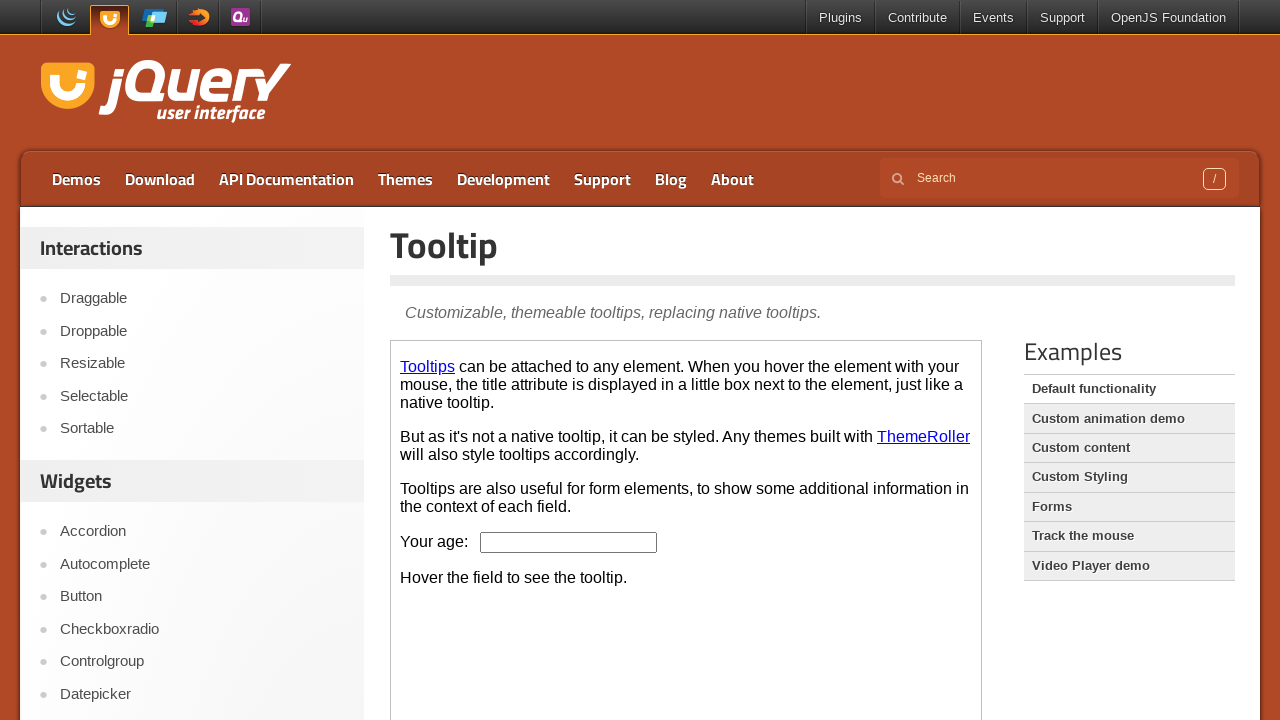

Hovered over age input field to trigger tooltip display at (569, 542) on iframe.demo-frame >> nth=0 >> internal:control=enter-frame >> #age
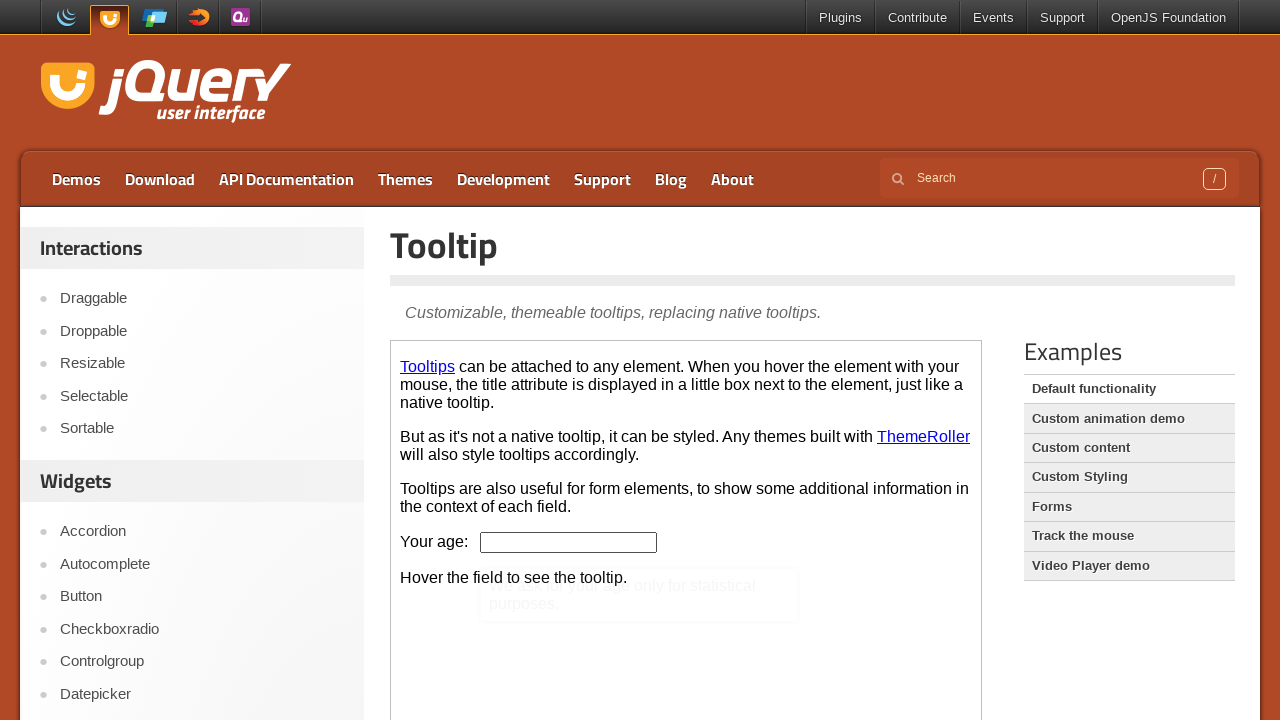

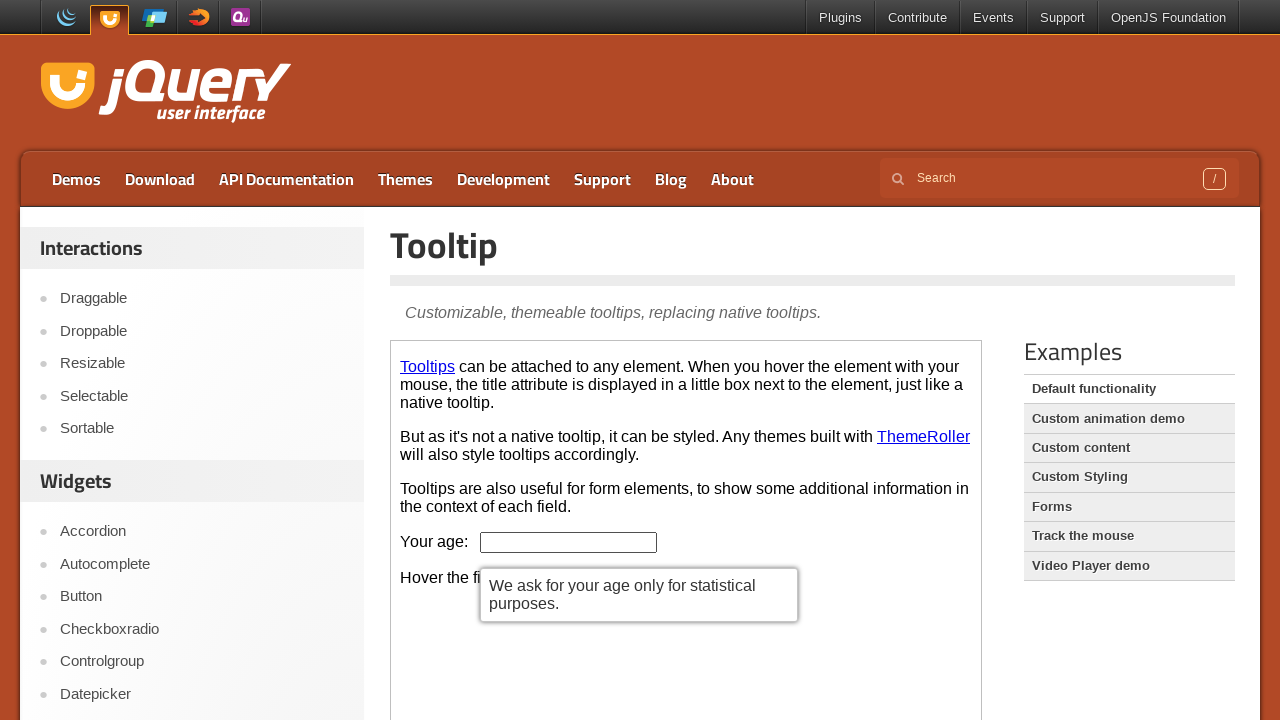